Tests a registration form by filling in first name, last name, and email fields in the first block, submitting the form, and verifying the success message appears.

Starting URL: http://suninjuly.github.io/registration1.html

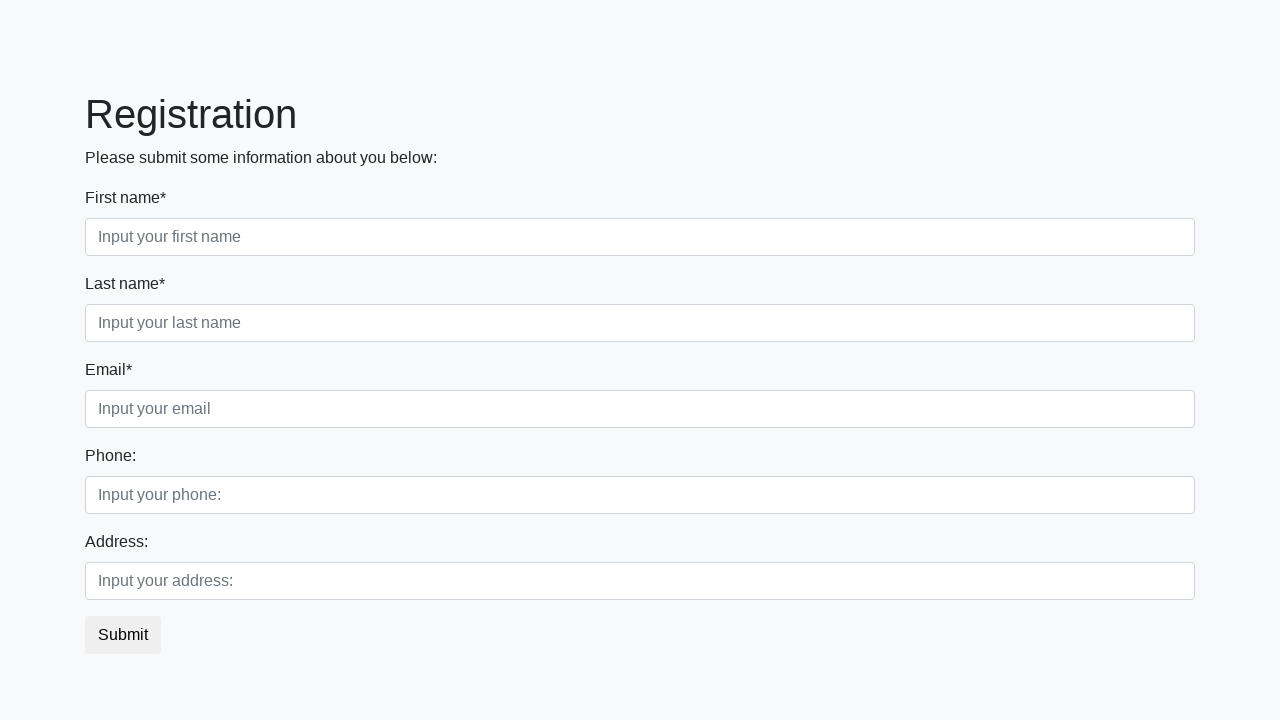

Filled first name field with 'Ivan' on .first_block .first
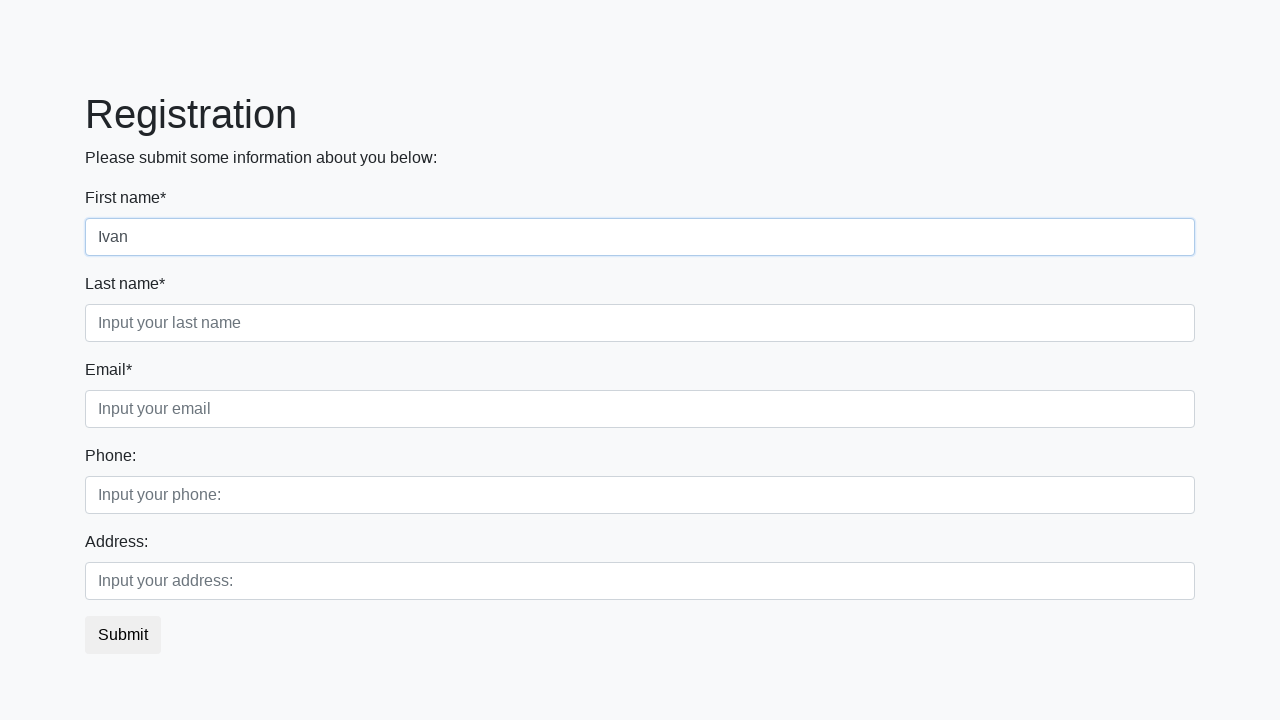

Filled last name field with 'Petrov' on .first_block .second
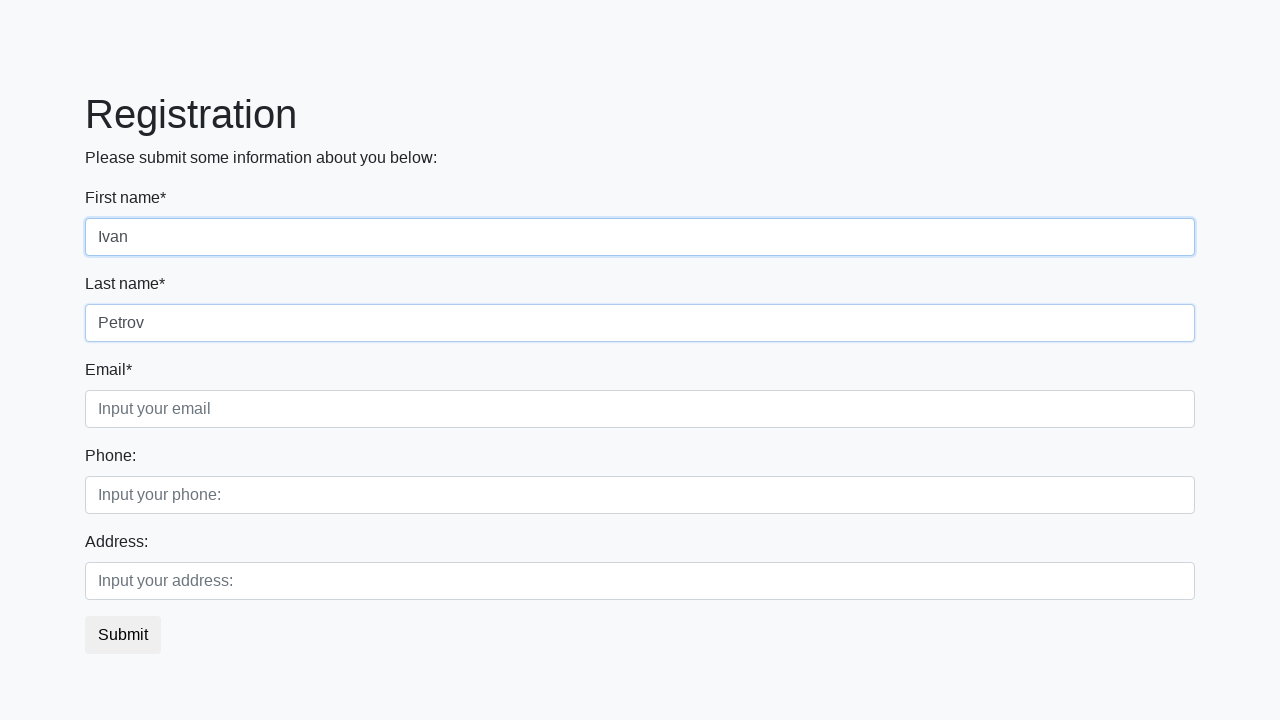

Filled email field with 'byaka@ya.ru' on .first_block .third
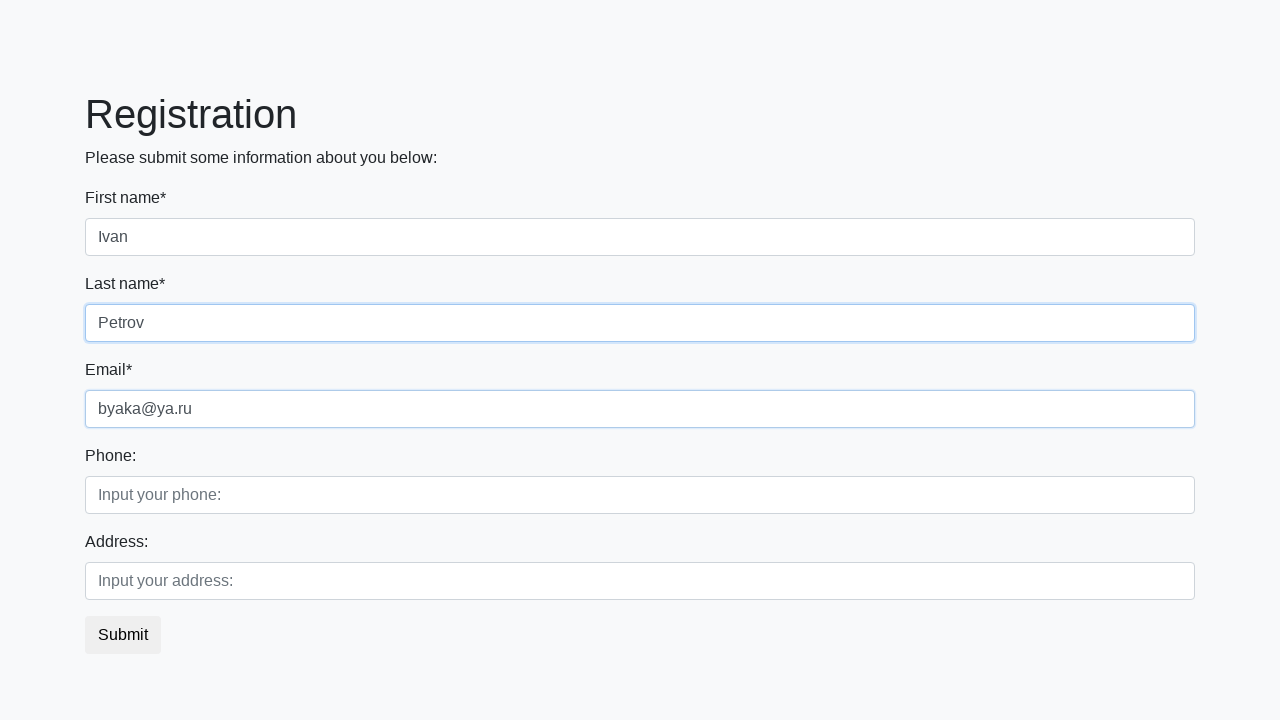

Clicked submit button at (123, 635) on button.btn
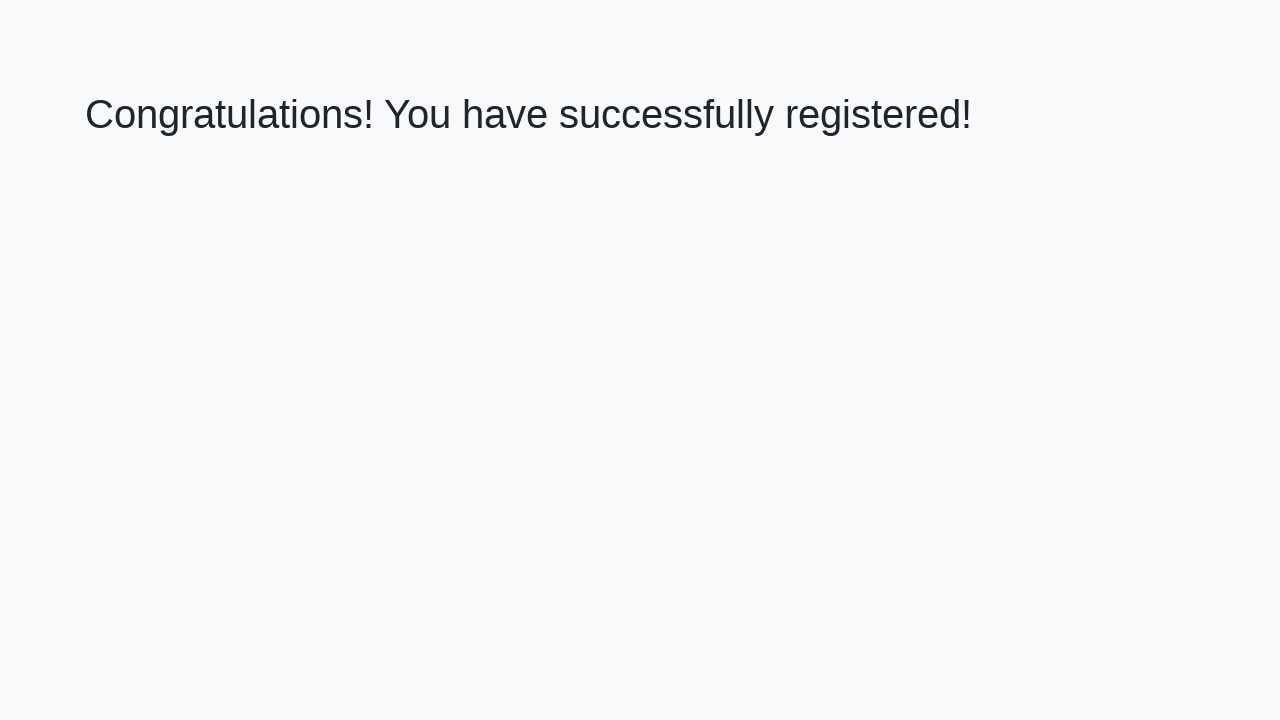

Success message heading appeared
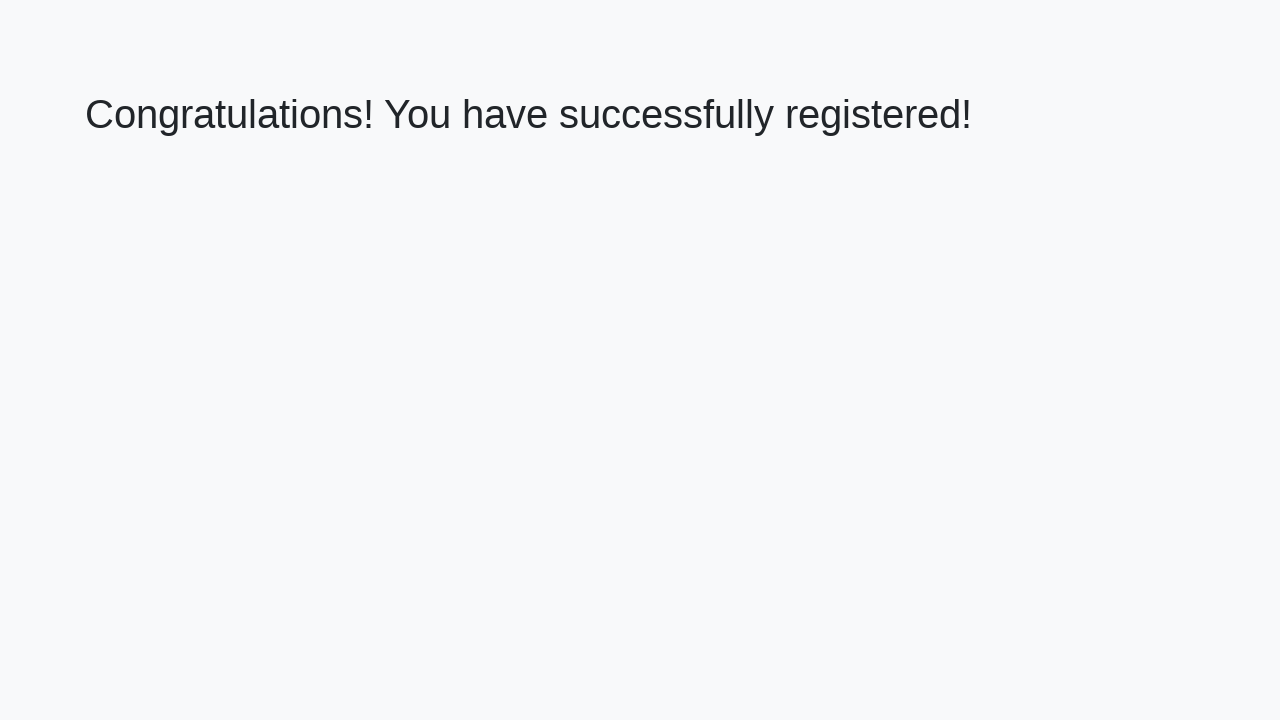

Retrieved success message text
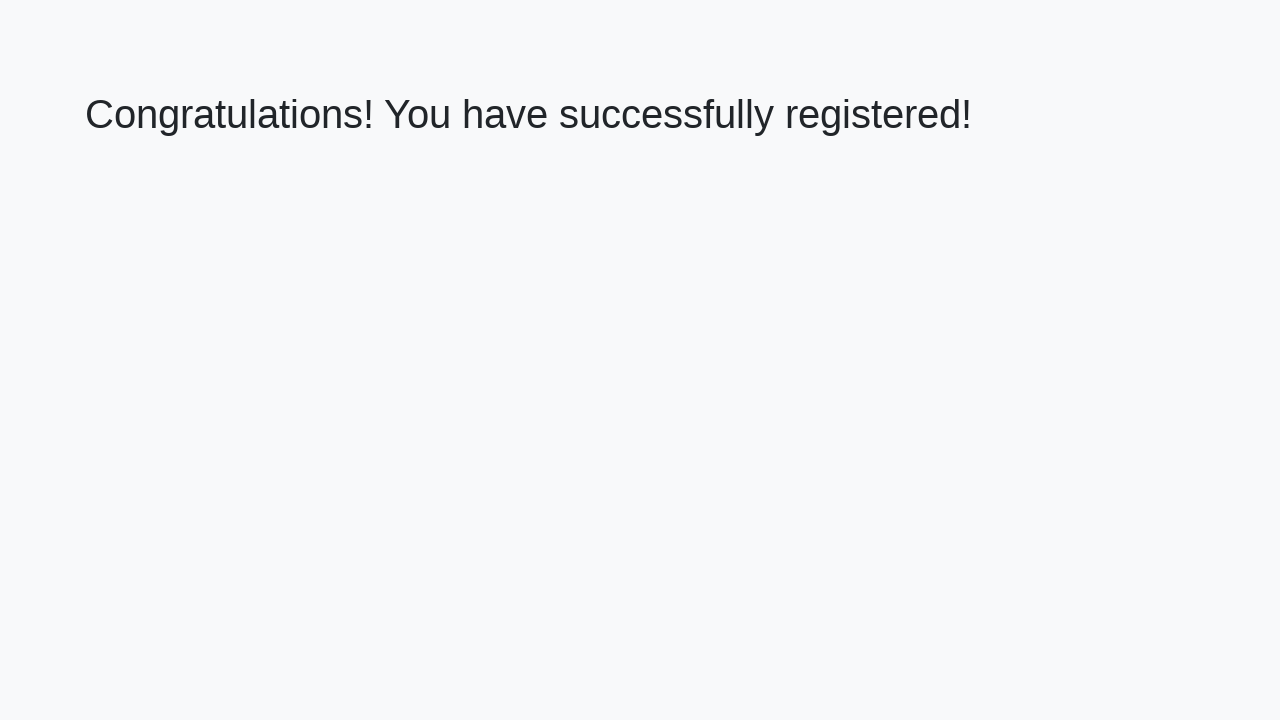

Verified success message: 'Congratulations! You have successfully registered!'
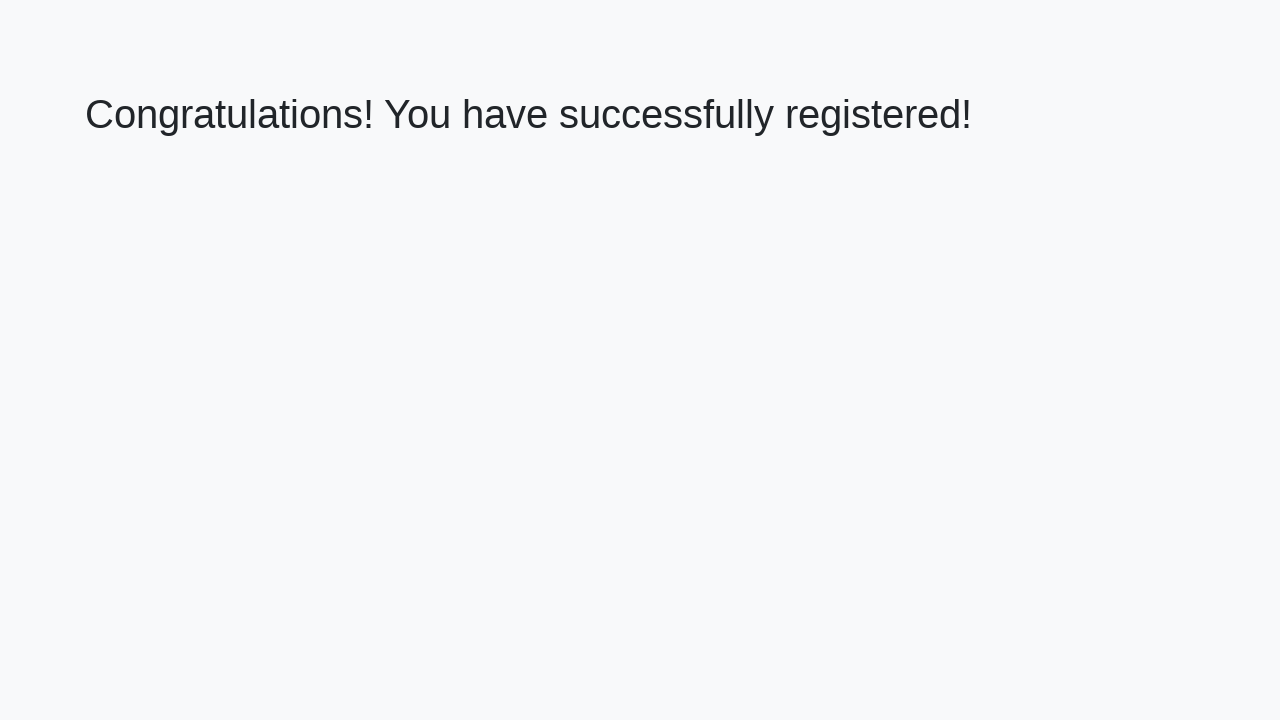

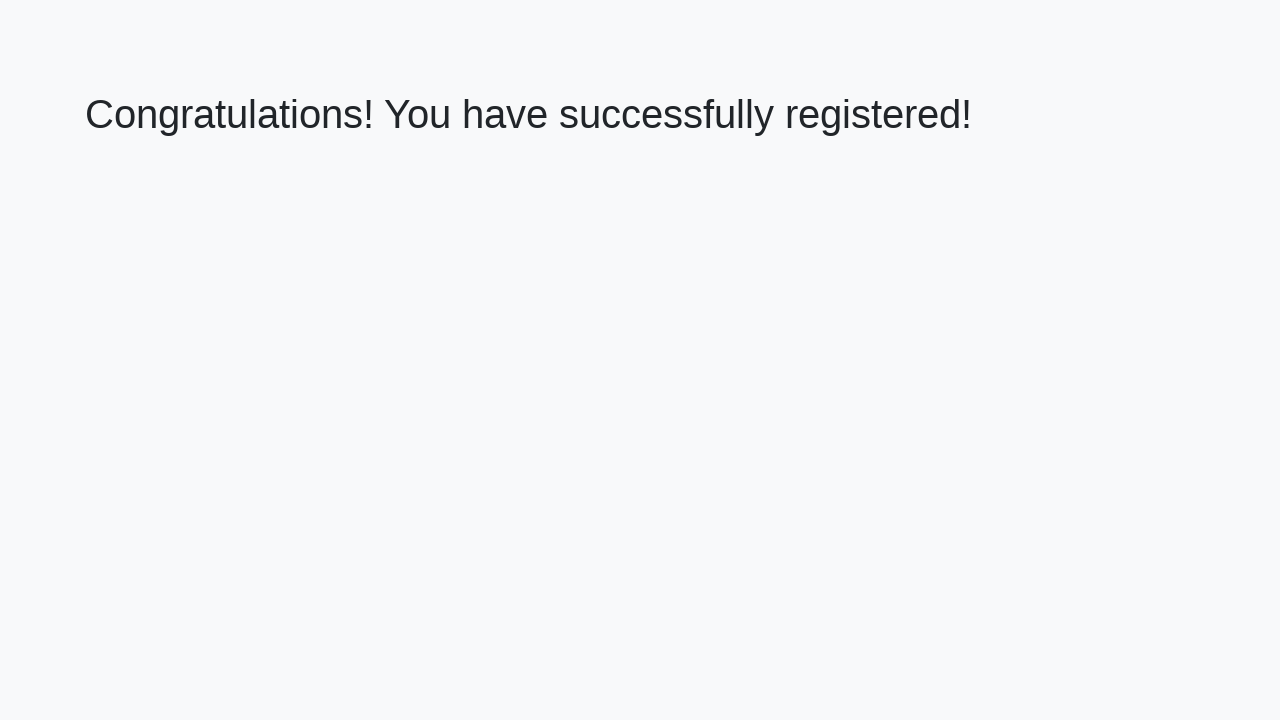